Tests window/tab switching functionality by clicking a button to open a new tab, iterating through window handles to switch to the new tab, and then switching back to the original window.

Starting URL: https://formy-project.herokuapp.com/switch-window

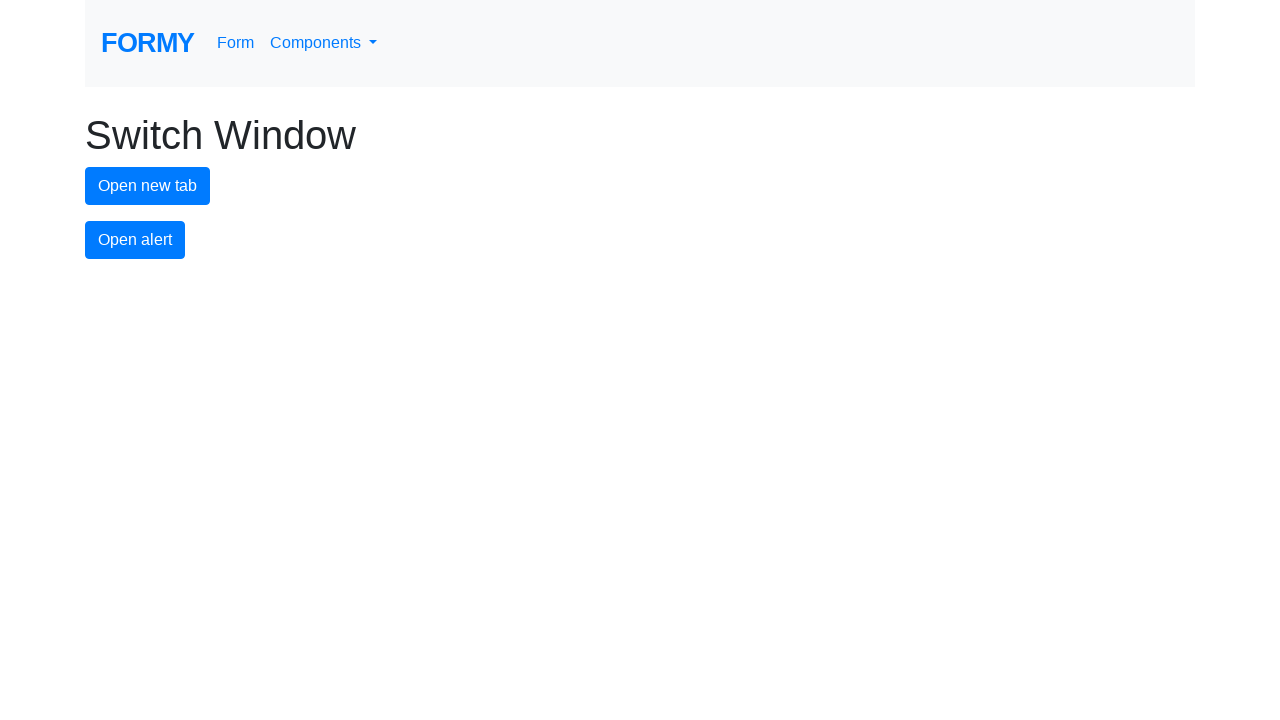

Clicked new tab button to open a new tab at (148, 186) on #new-tab-button
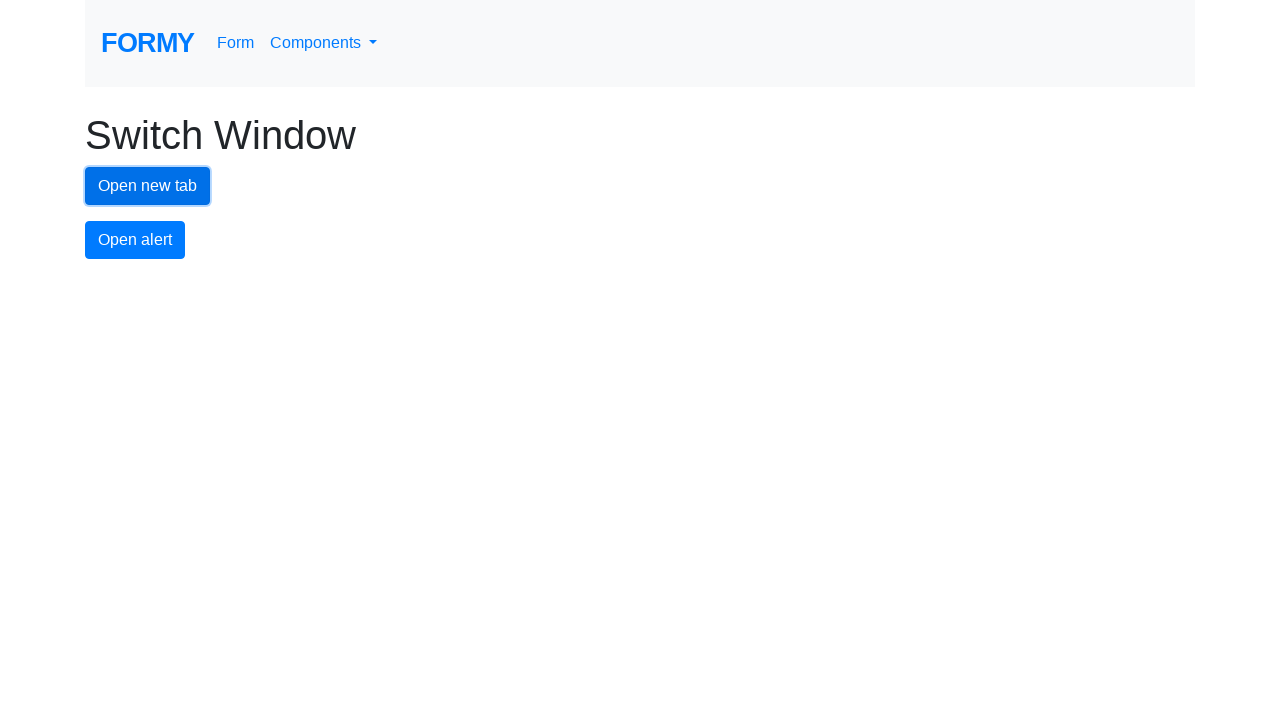

New tab opened and captured at (148, 186) on #new-tab-button
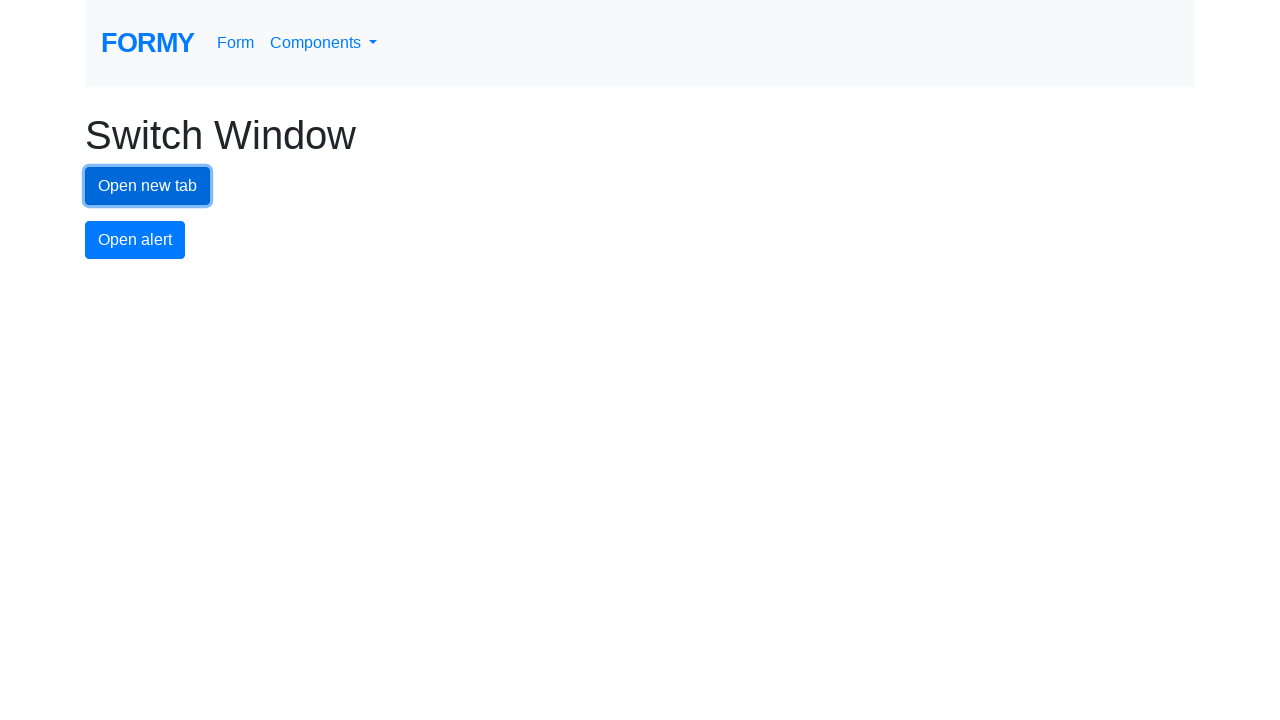

Stored reference to new page object
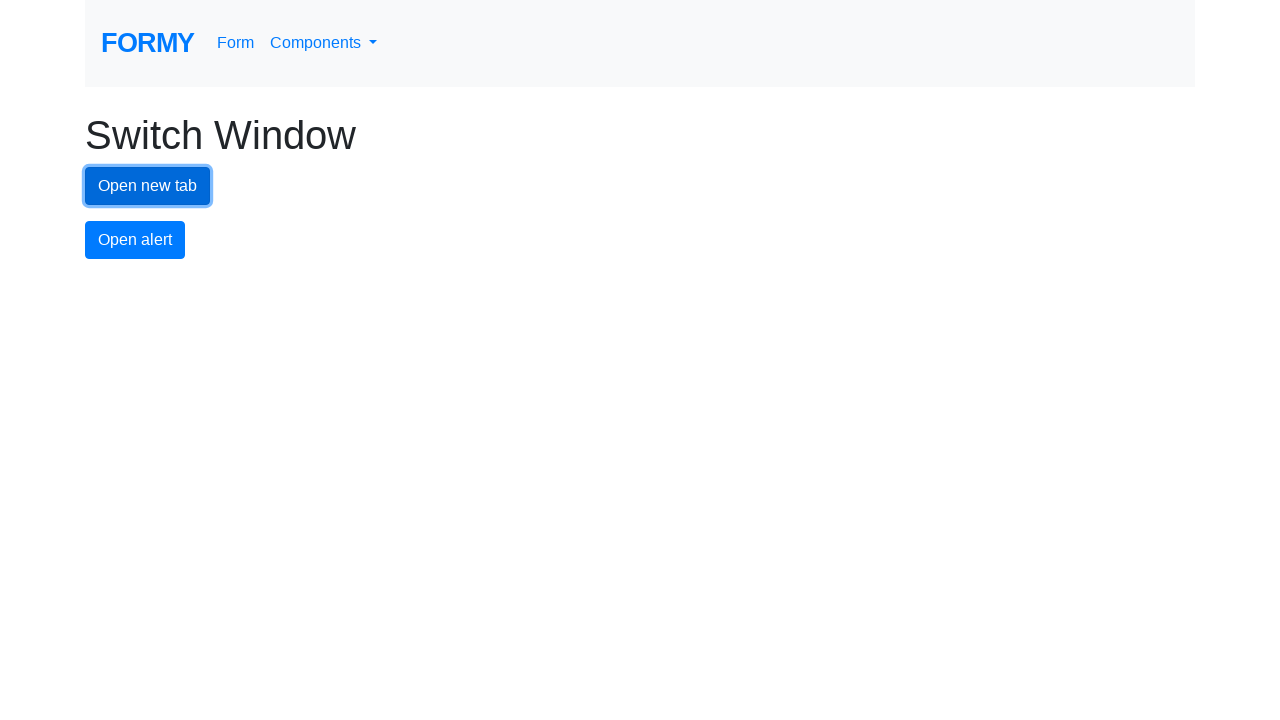

Waited for new page to fully load
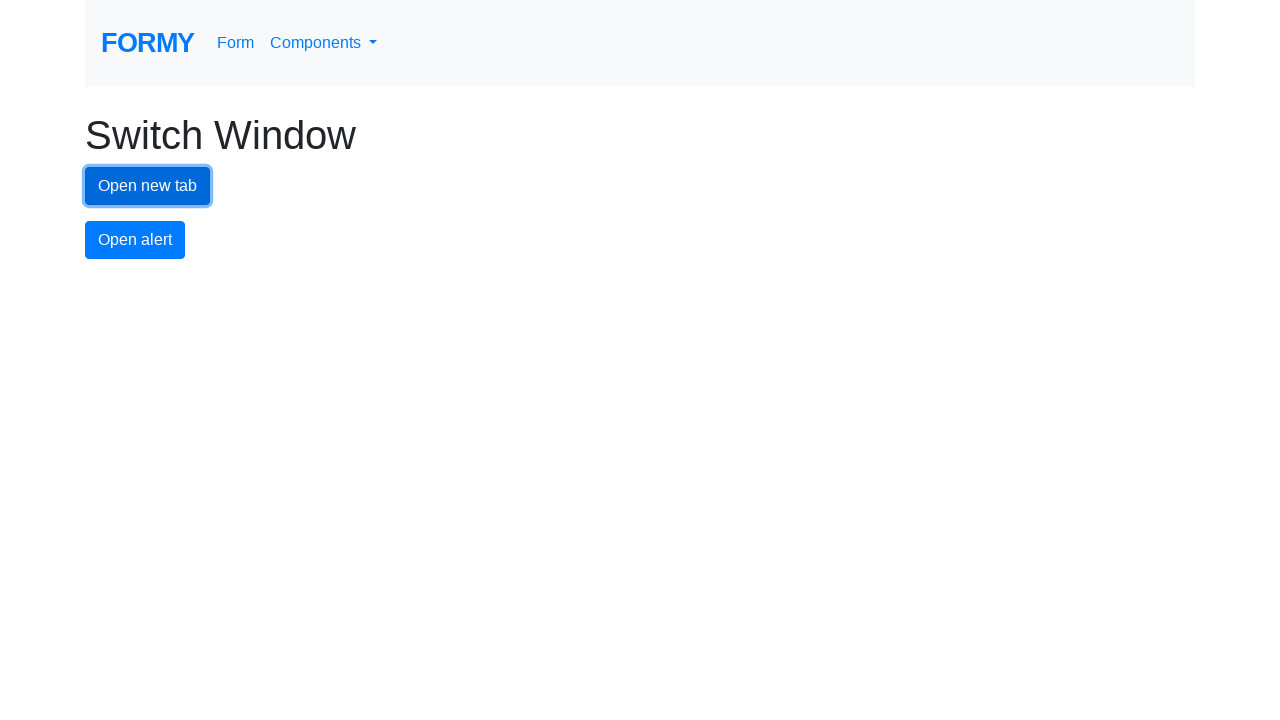

Brought original page to front and switched back to it
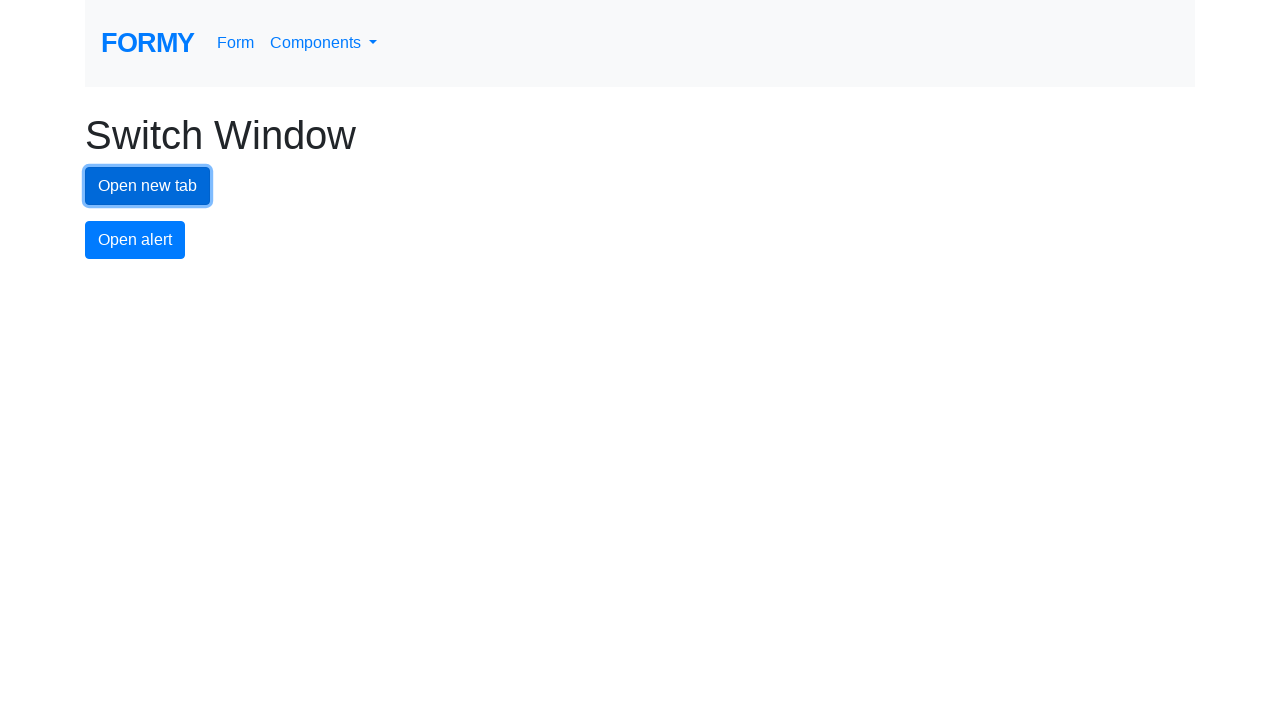

Closed the new tab/page
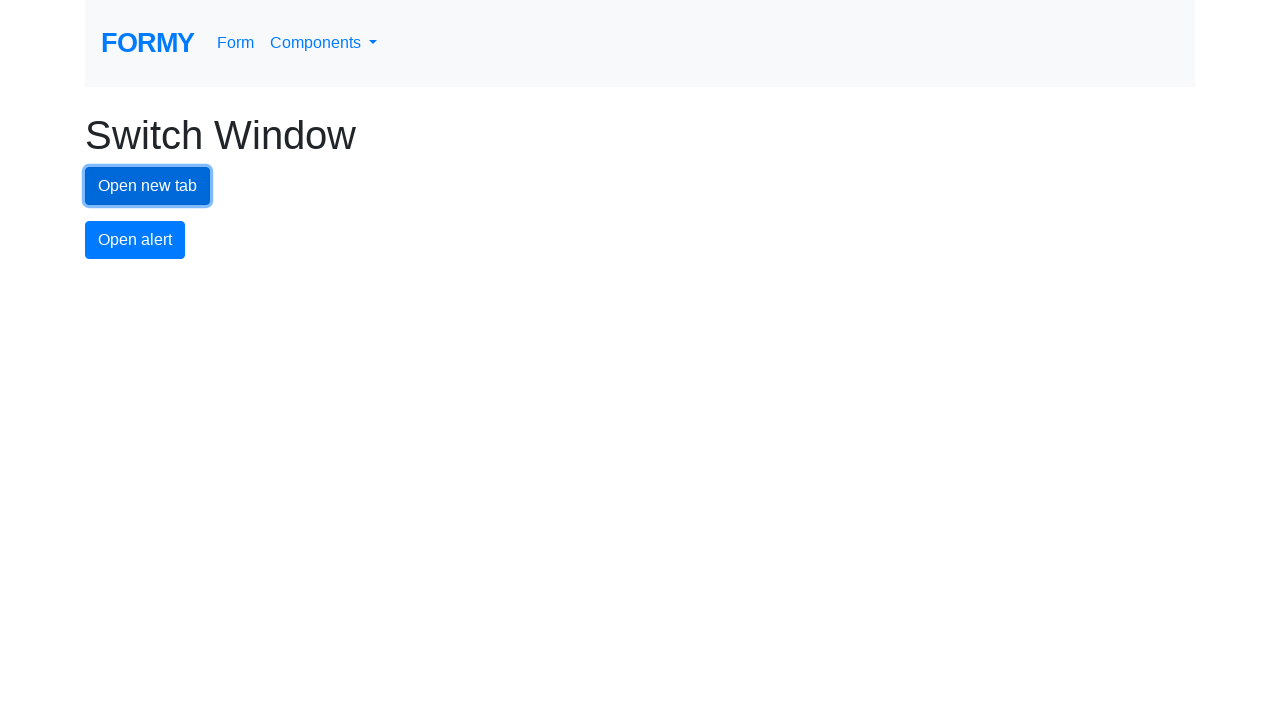

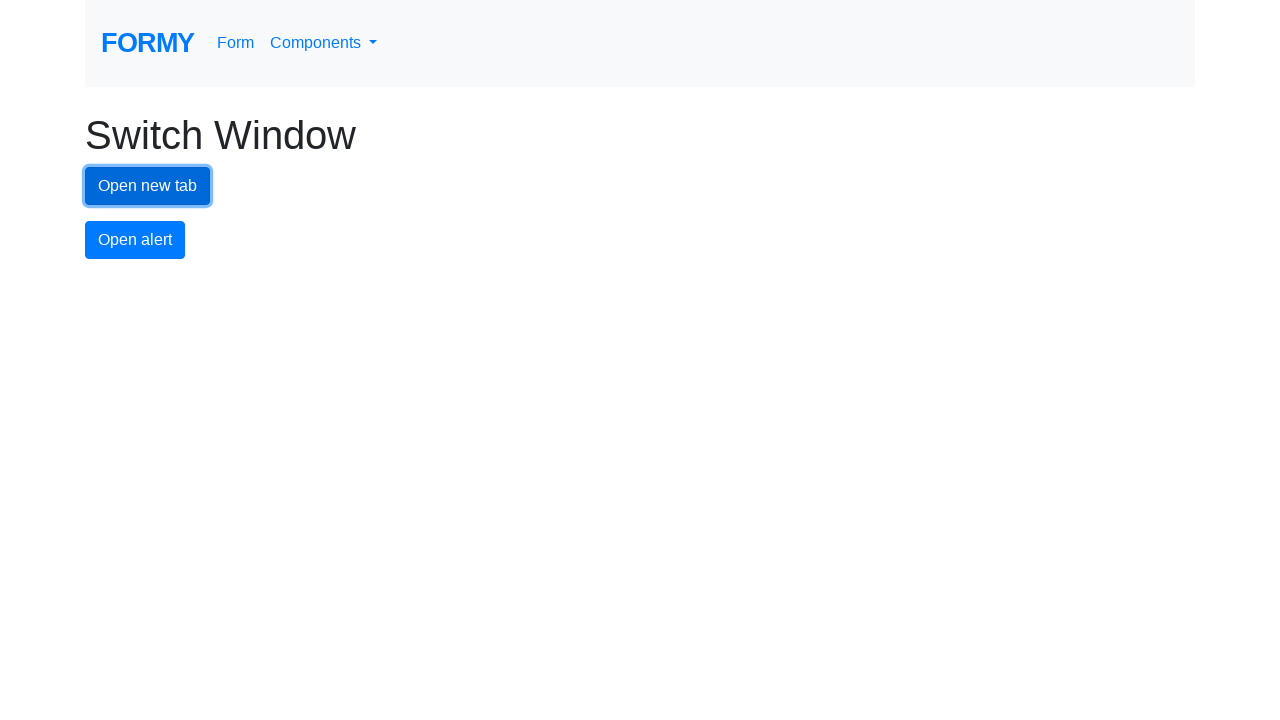